Tests checkbox functionality by selecting the 5th checkbox, verifying it's selected, then unselecting it and verifying it's unselected

Starting URL: https://smartwebby.com/PHP/Phptips2.asp

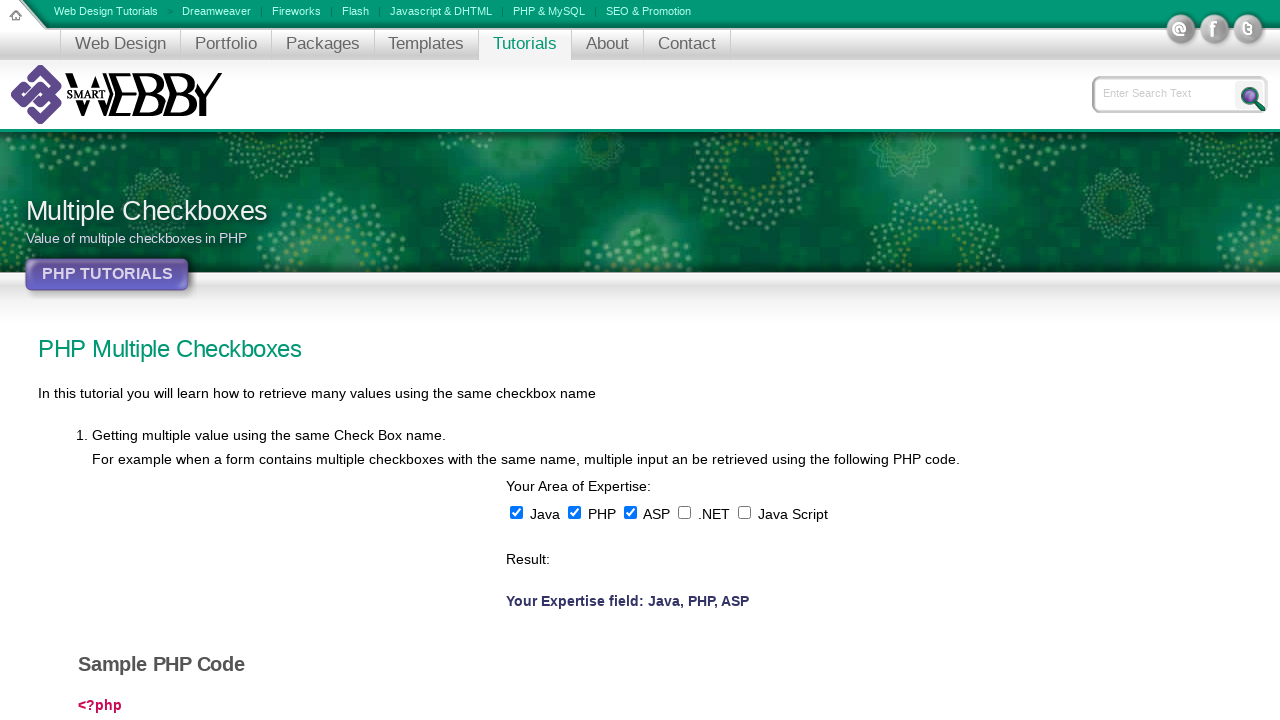

Navigated to https://smartwebby.com/PHP/Phptips2.asp
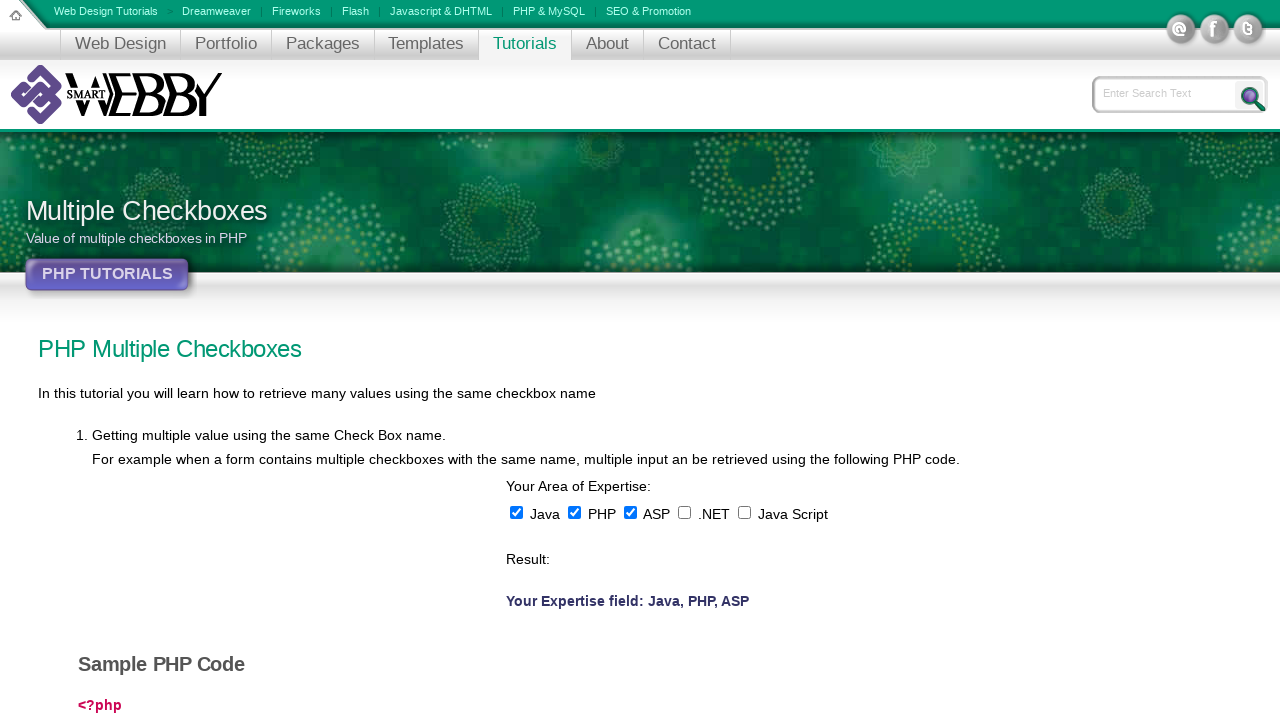

Located all checkboxes on the page
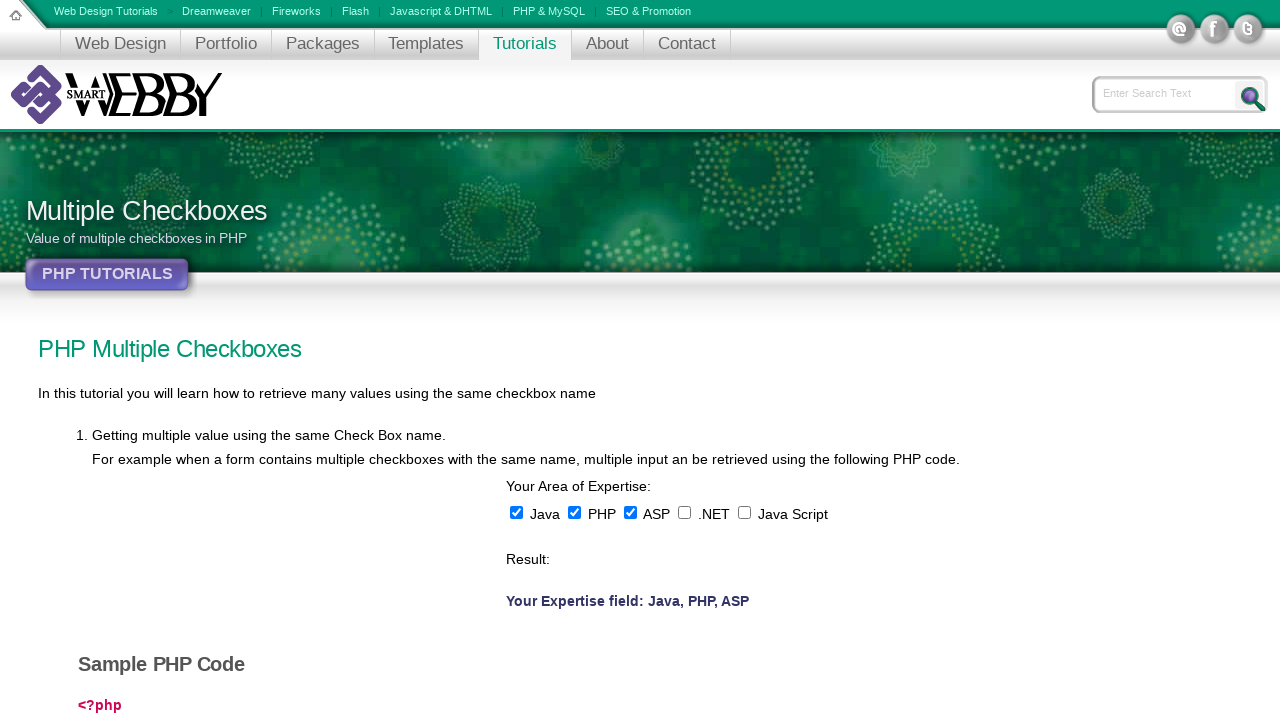

Waited for first checkbox to be available
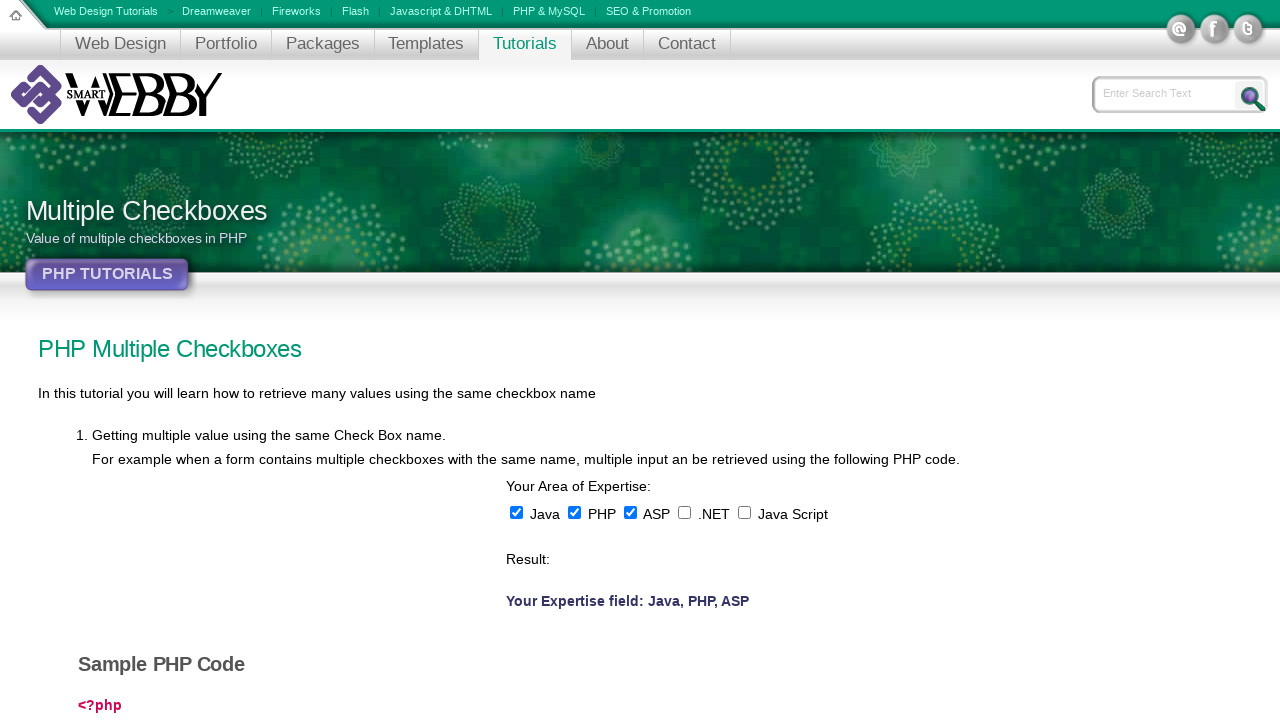

Selected the 5th checkbox element
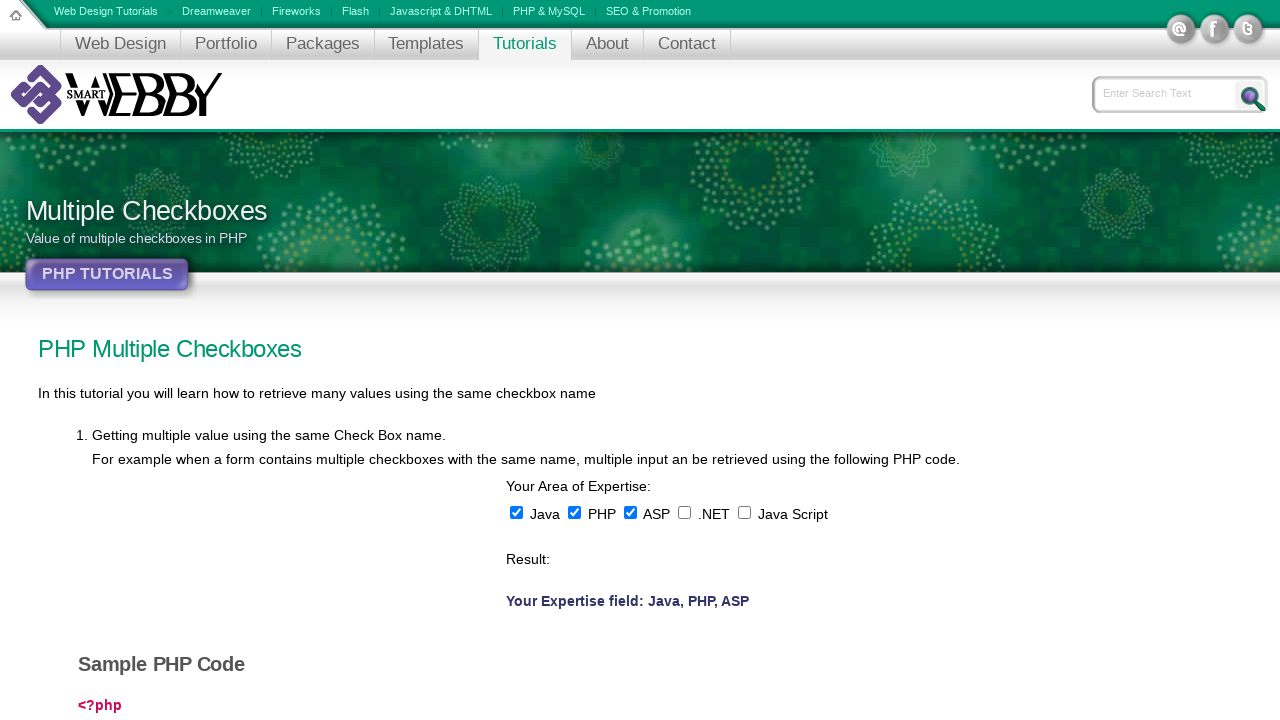

Checked the 5th checkbox at (744, 512) on input[type='checkbox'] >> nth=4
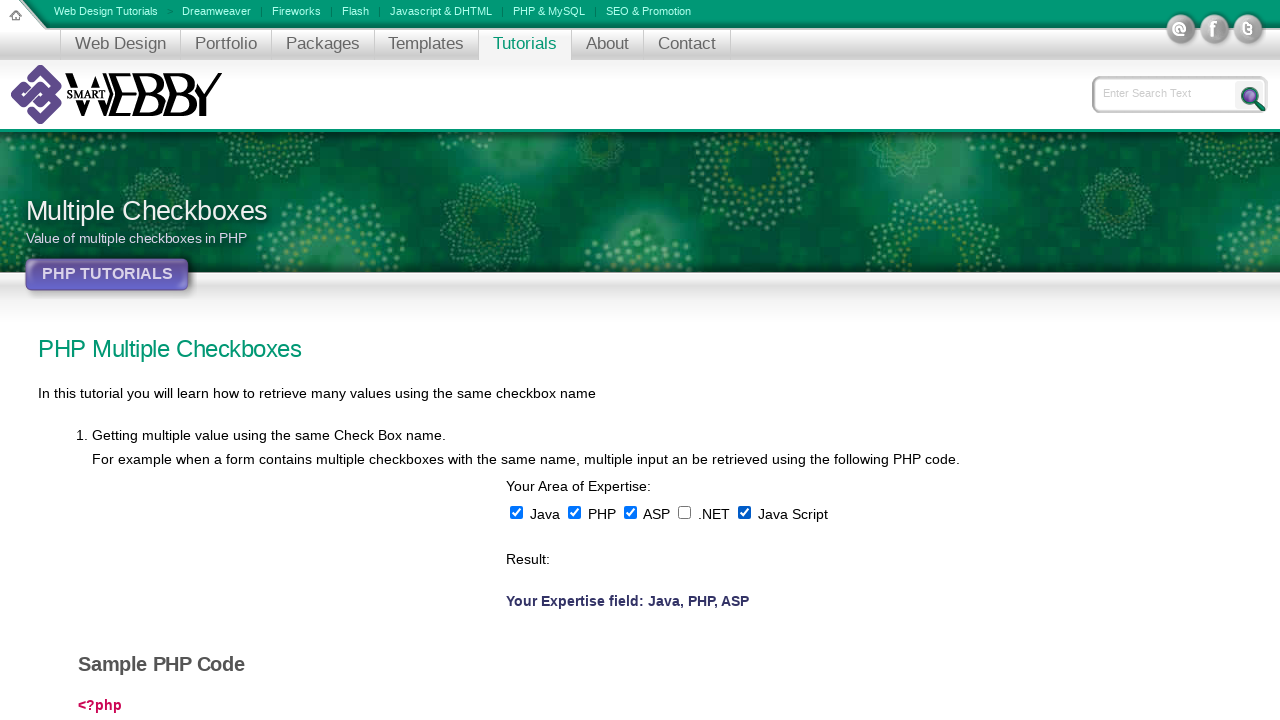

Verified that the 5th checkbox is checked
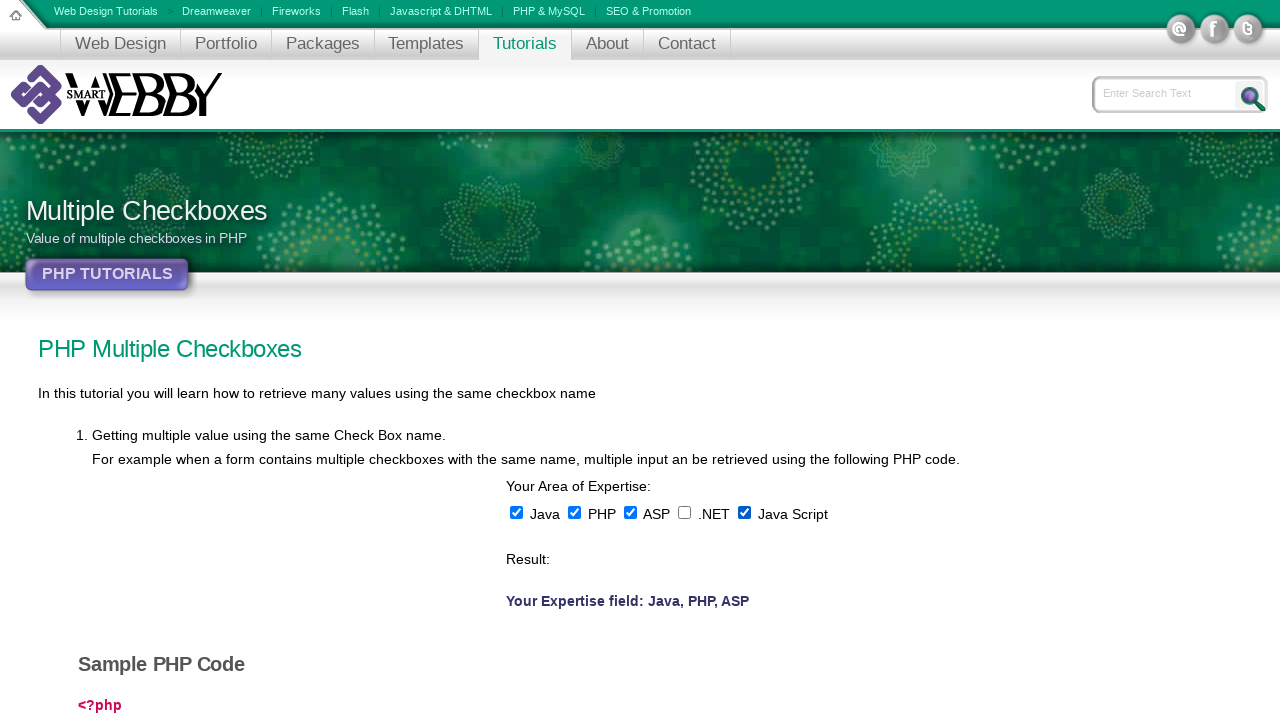

Unchecked the 5th checkbox at (744, 512) on input[type='checkbox'] >> nth=4
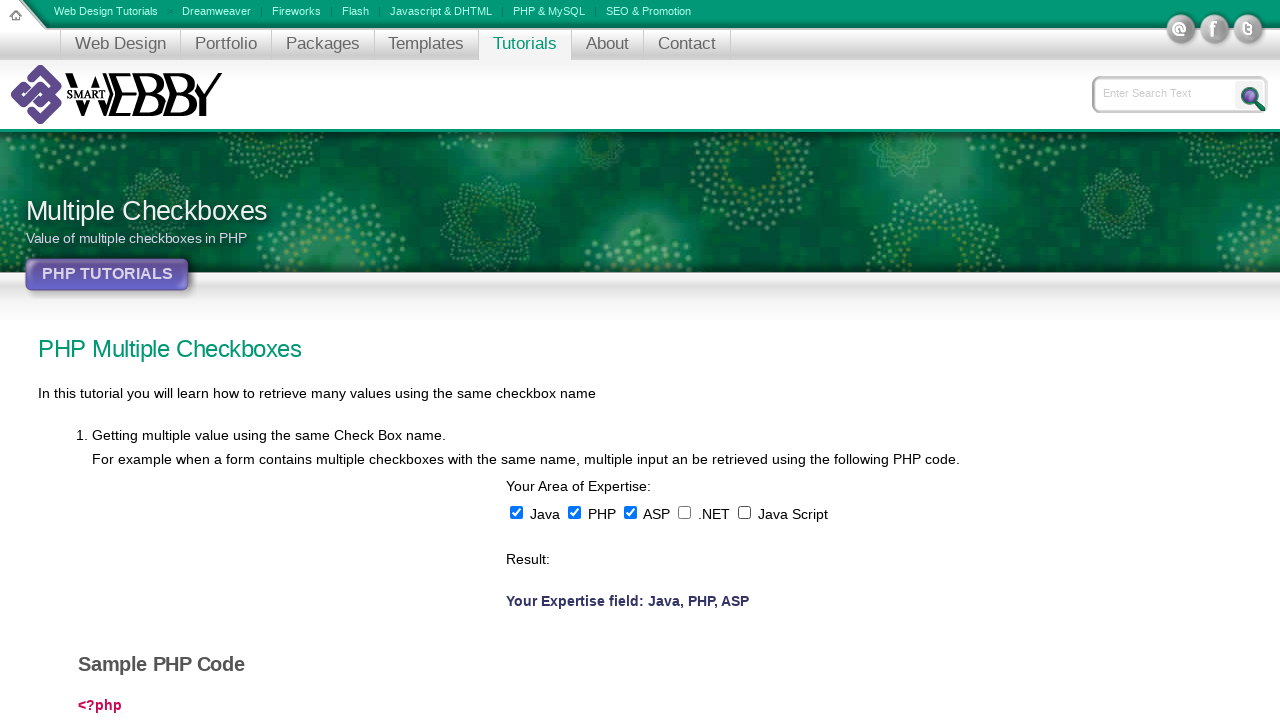

Verified that the 5th checkbox is unchecked
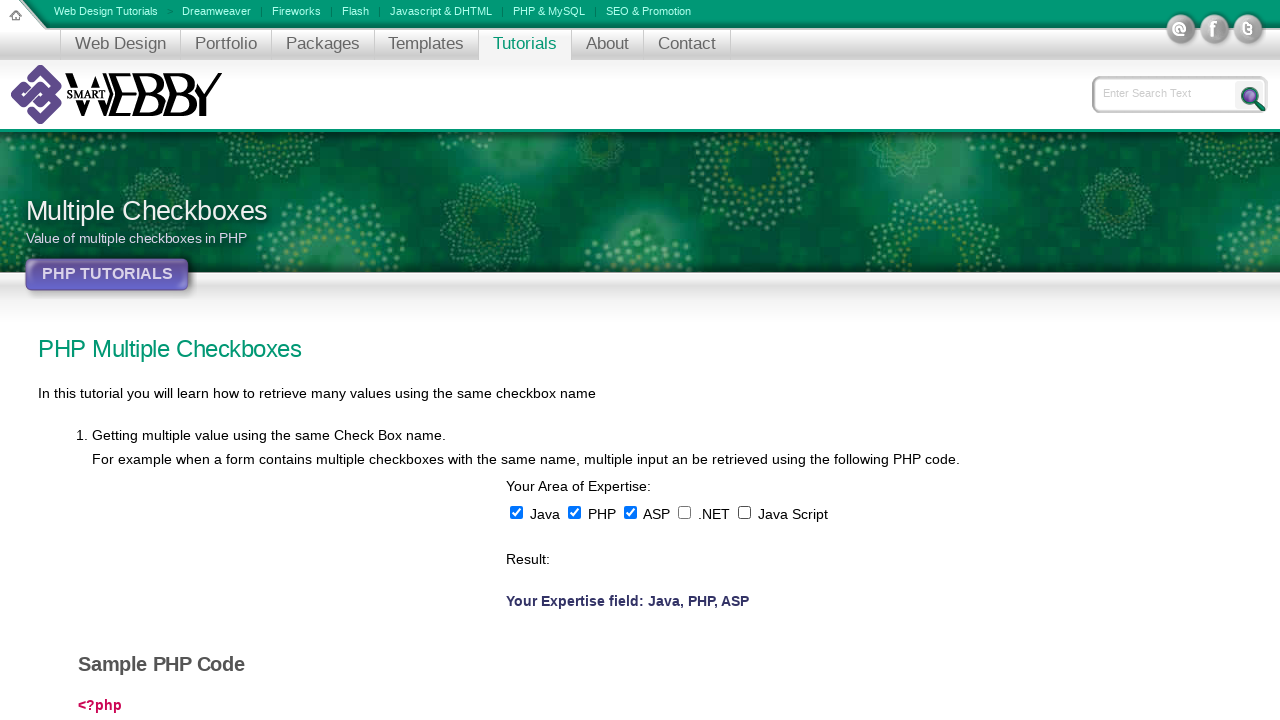

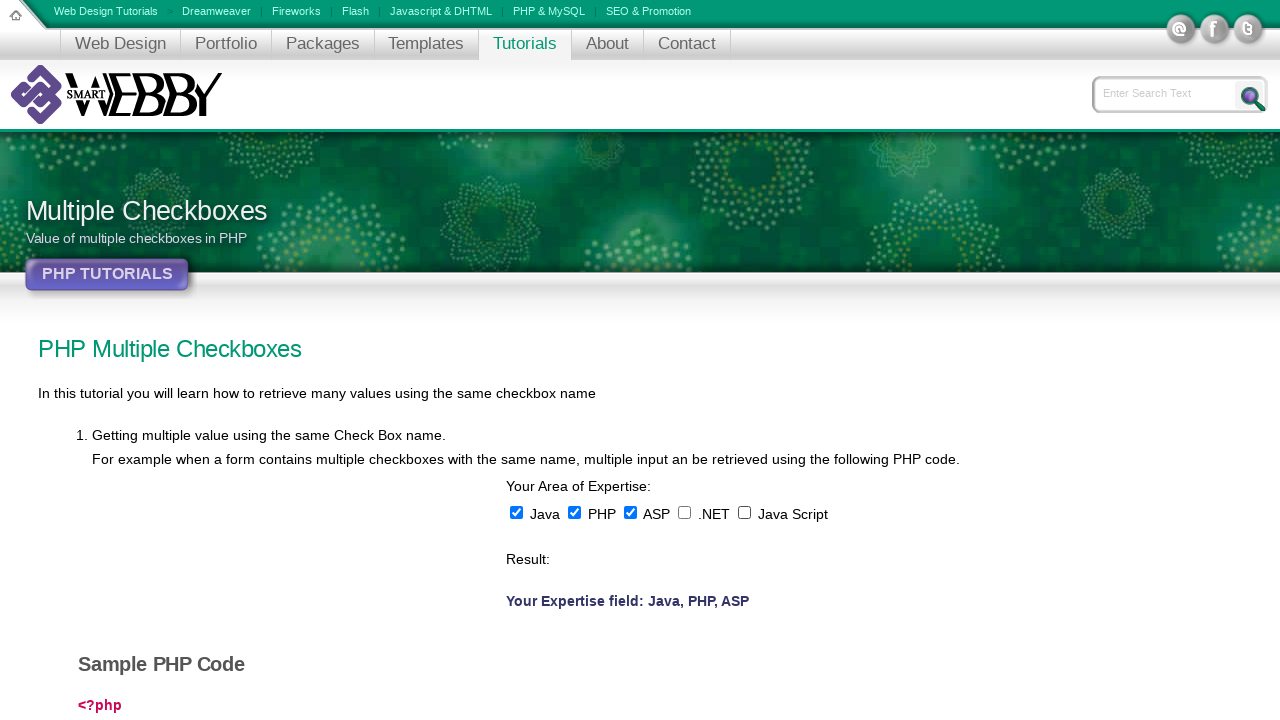